Tests handling of new browser tabs by clicking a documents link that opens a new page, capturing the new page context, and then filling a form field on the original page.

Starting URL: https://rahulshettyacademy.com/loginpagePractise/

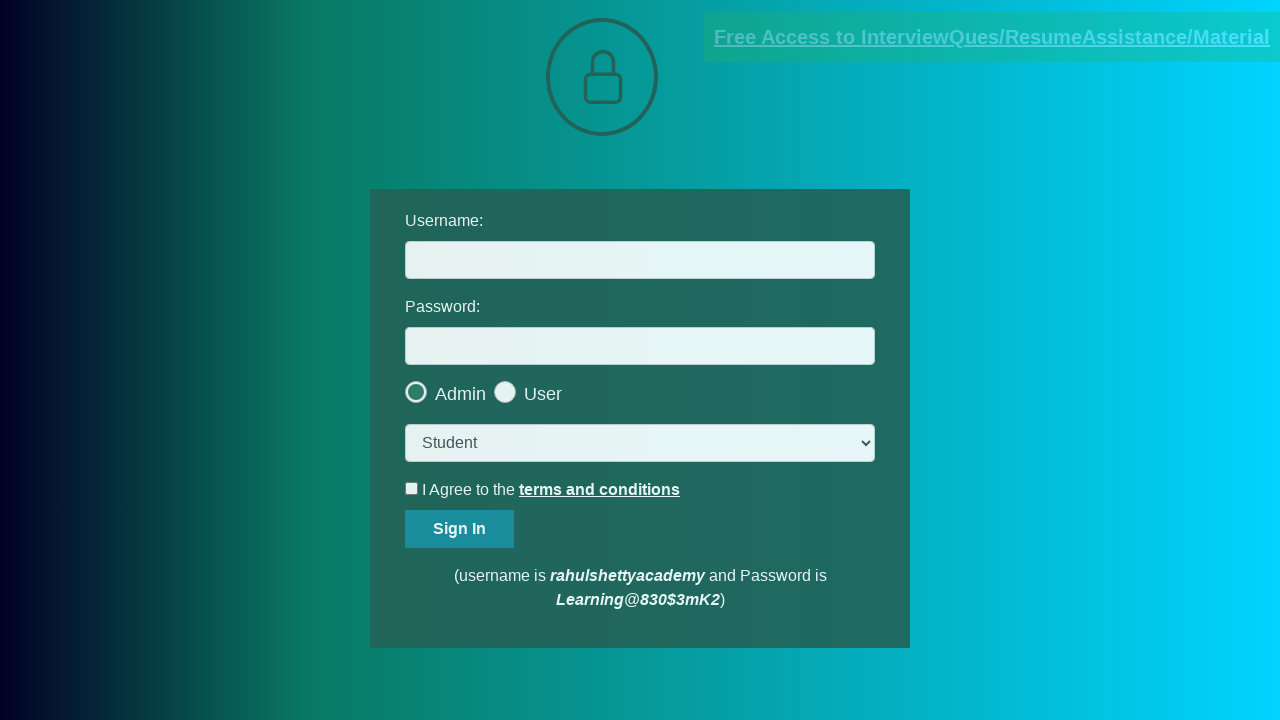

Located username field
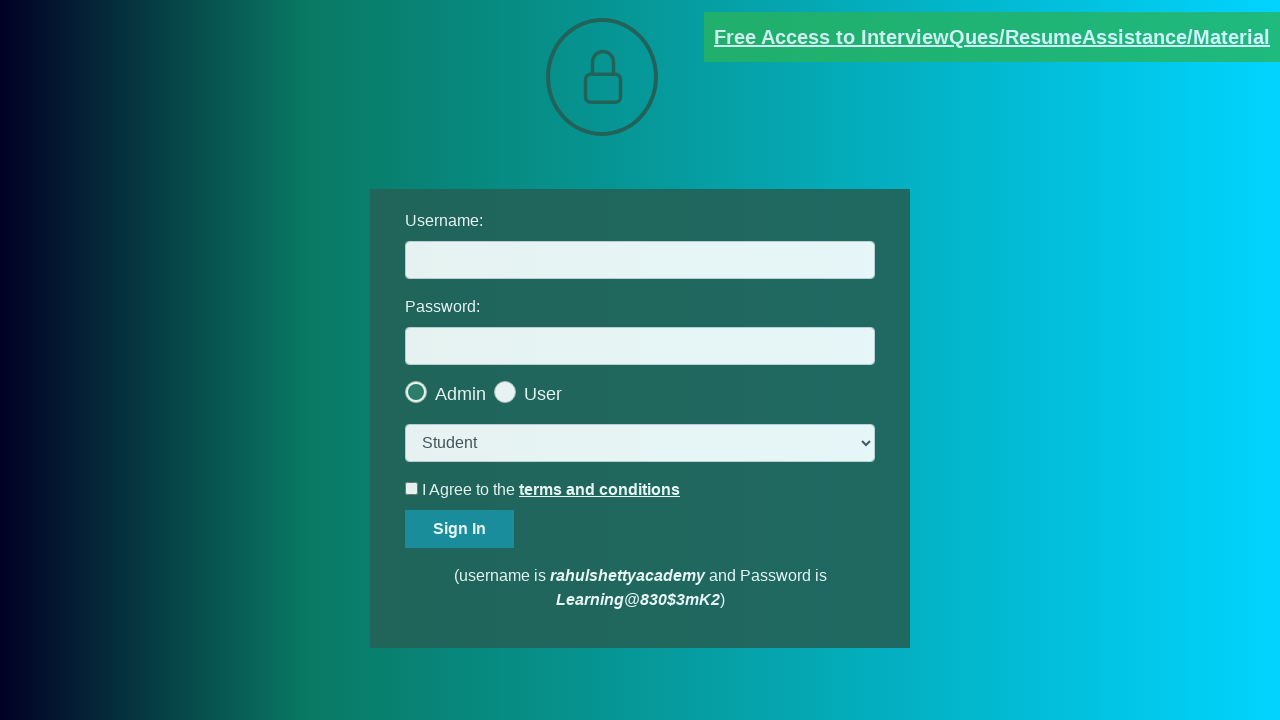

Located documents link
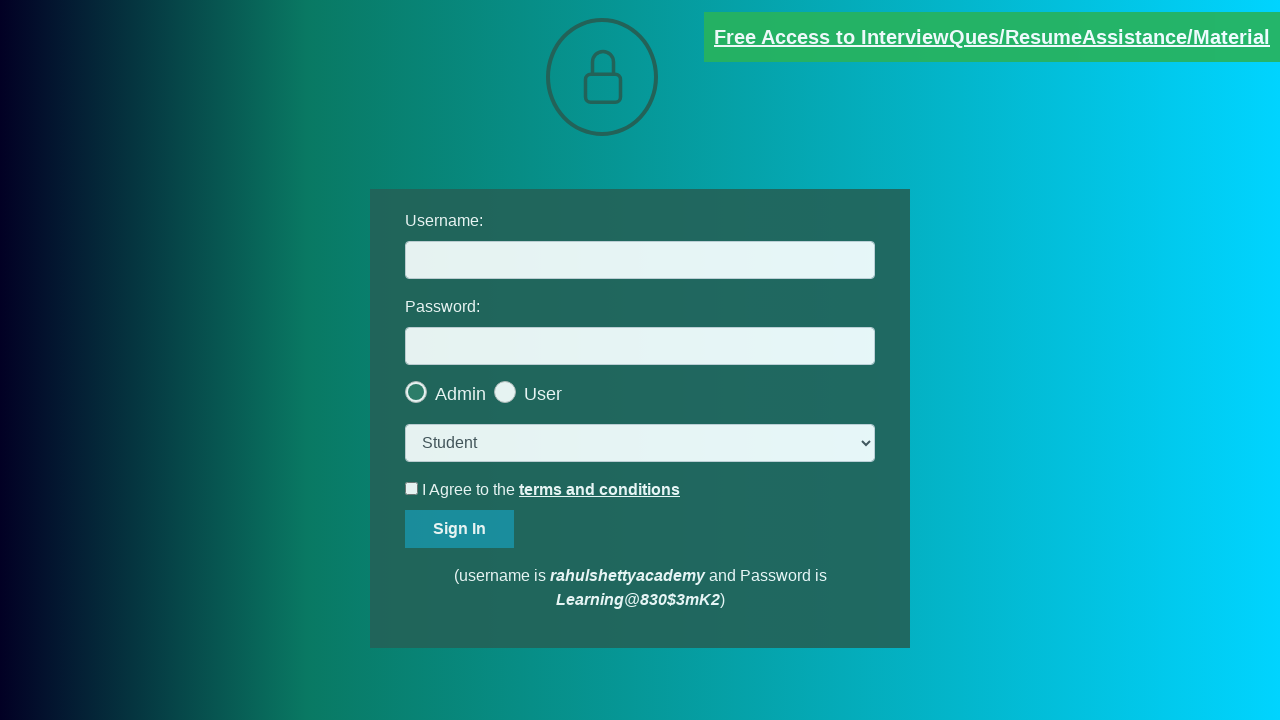

Clicked documents link, new page expected at (992, 37) on [href*='documents-request']
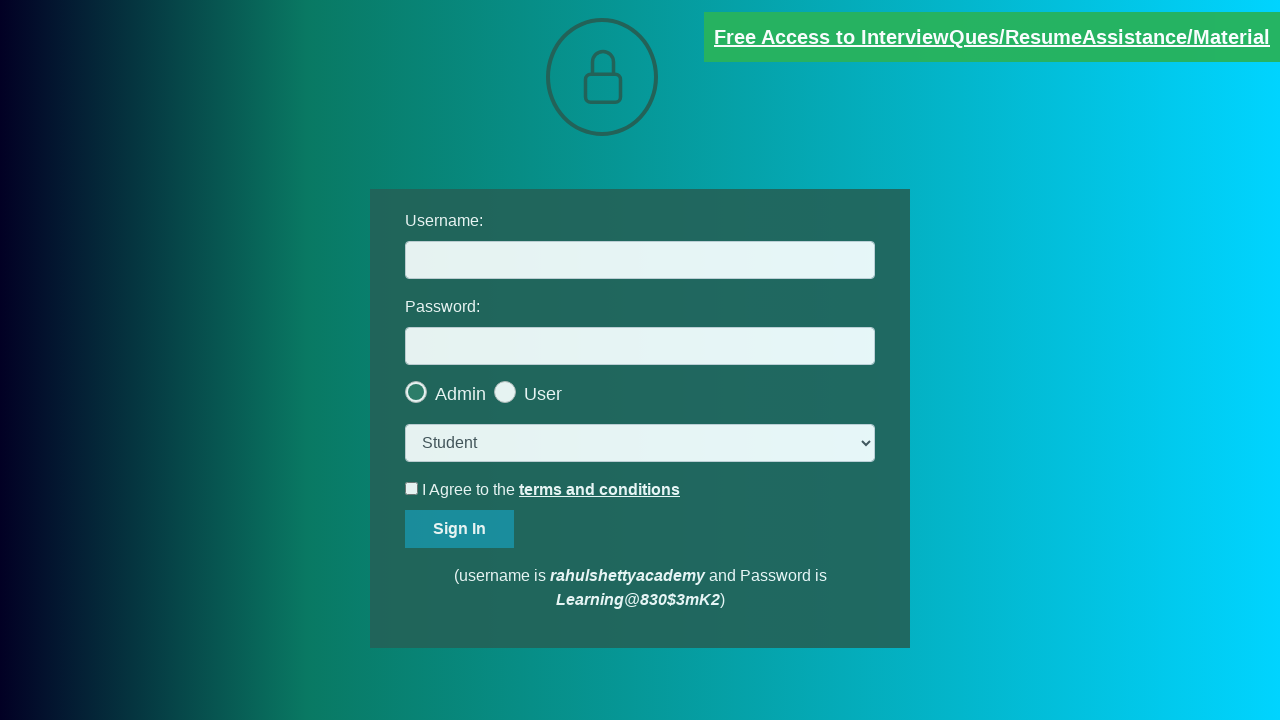

New page context captured
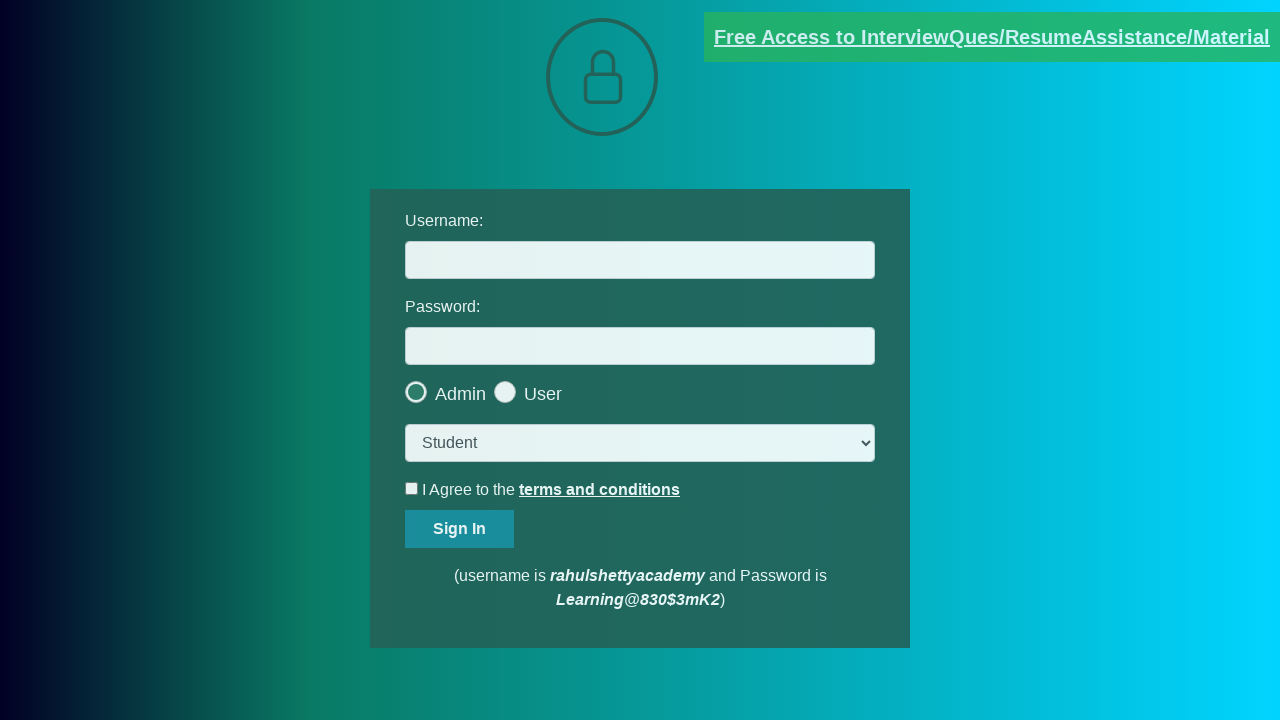

New page finished loading
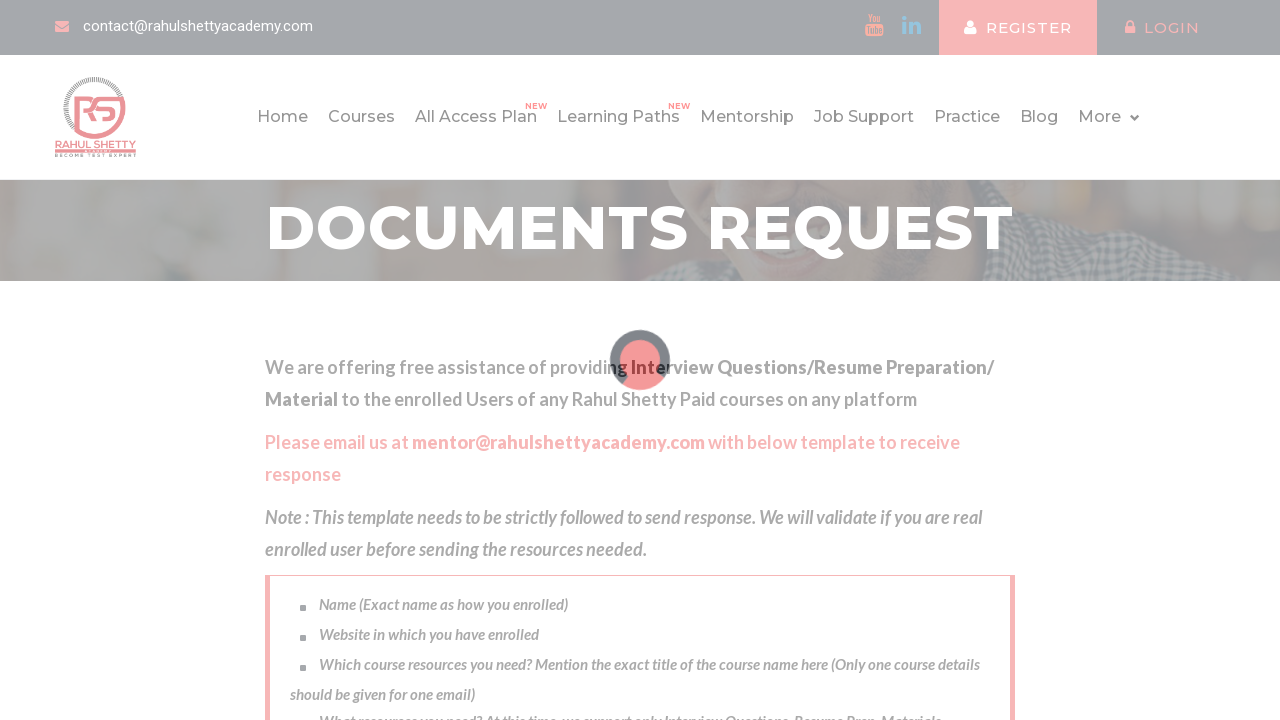

Retrieved new page title: RS Academy
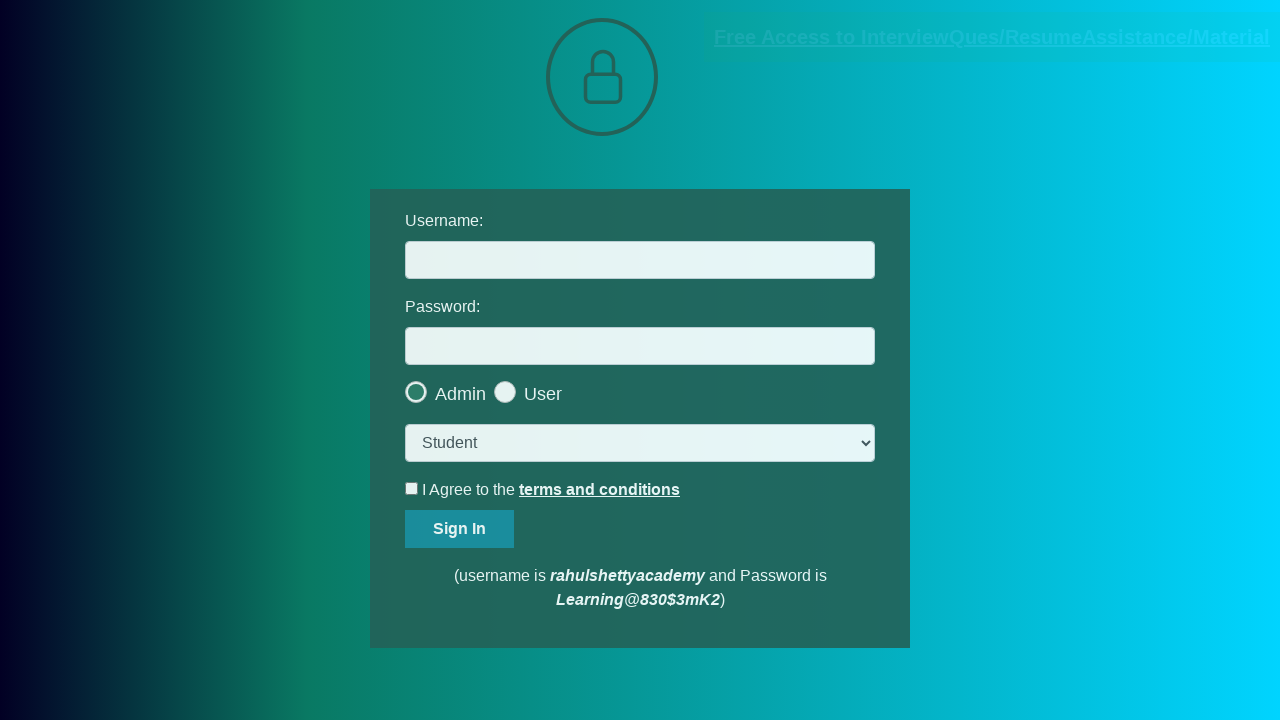

Filled username field with 'abc' on original page on #username
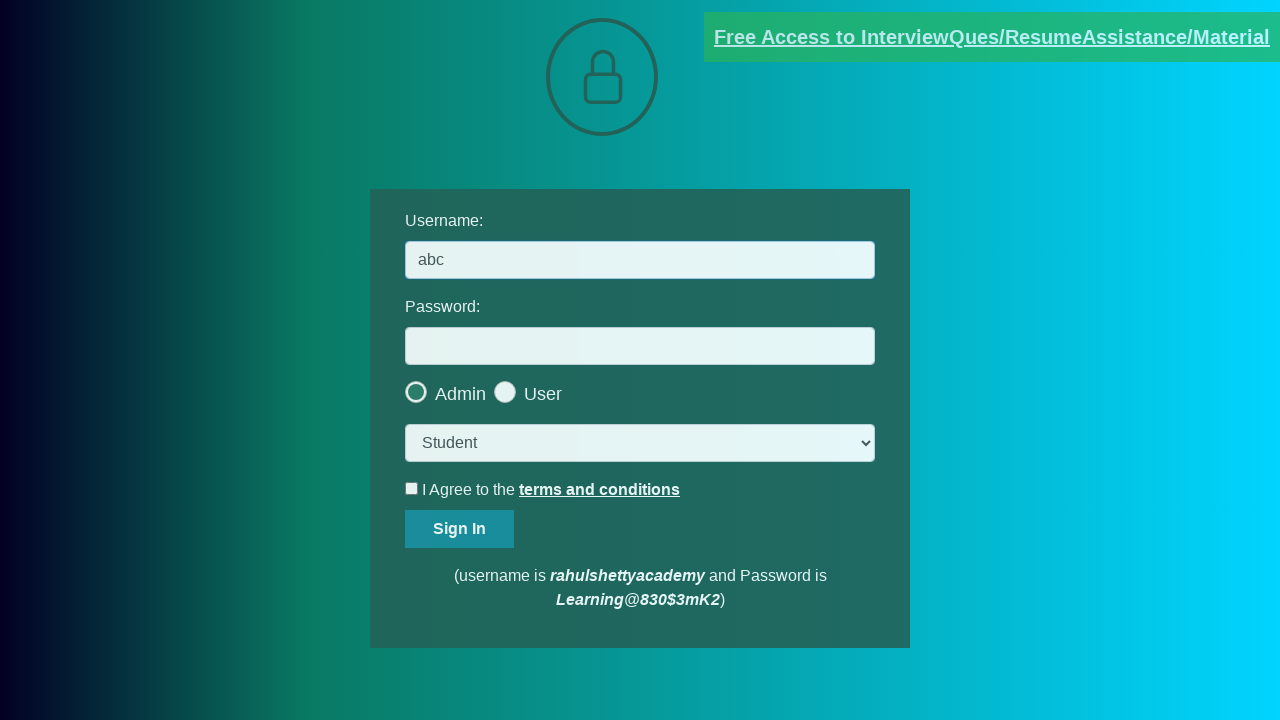

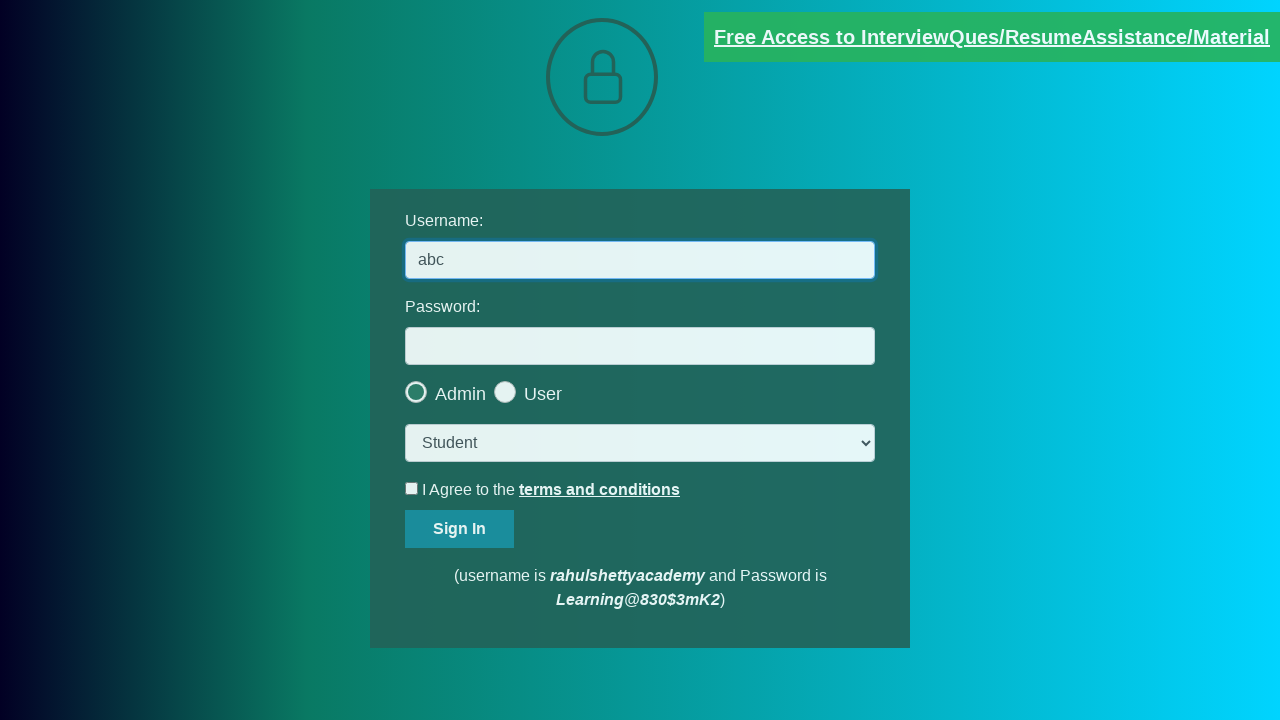